Tests registration form by filling in first name, last name, and email fields, then submitting the form and verifying successful registration message

Starting URL: http://suninjuly.github.io/registration1.html

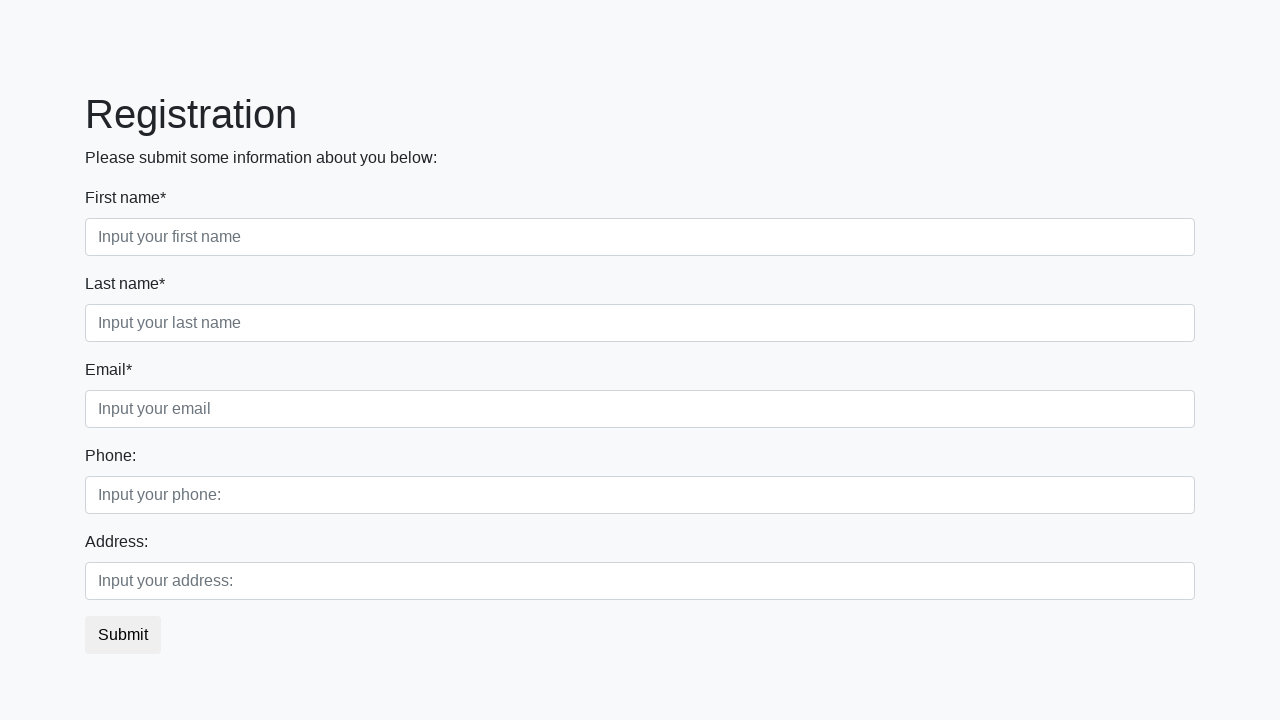

Navigated to registration form page
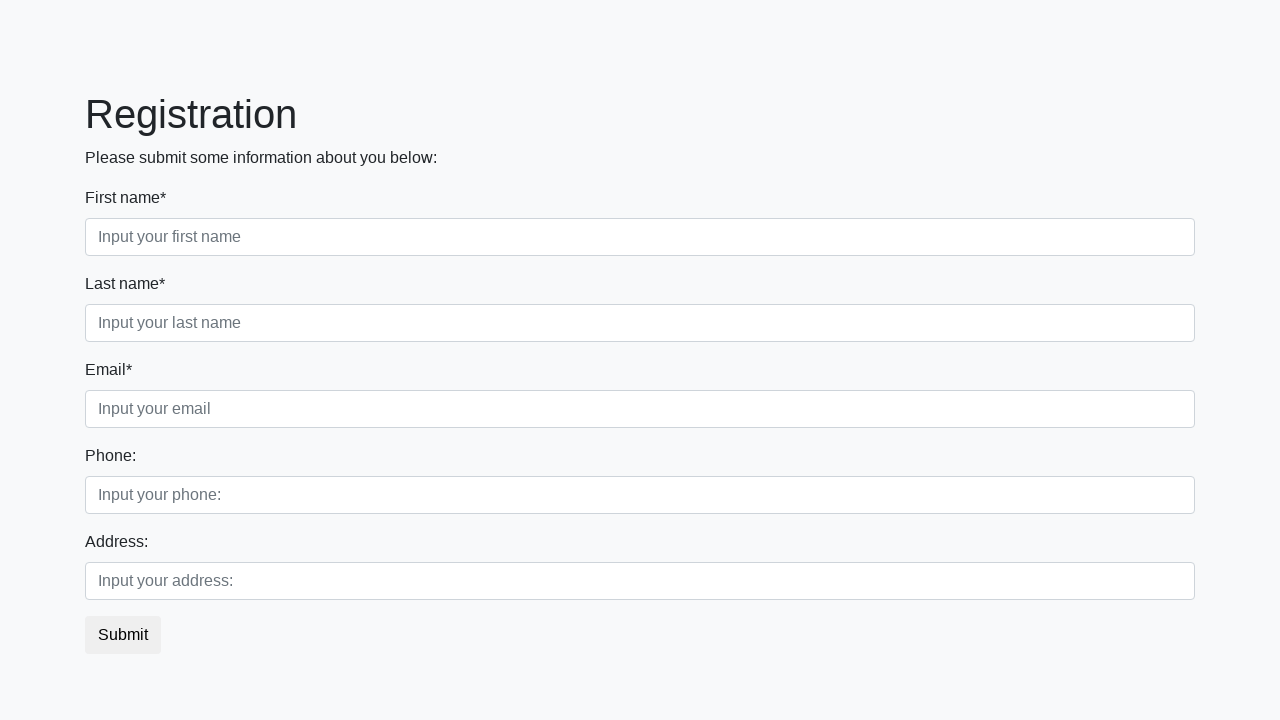

Filled first name field with 'John' on input[class='form-control first'][required]
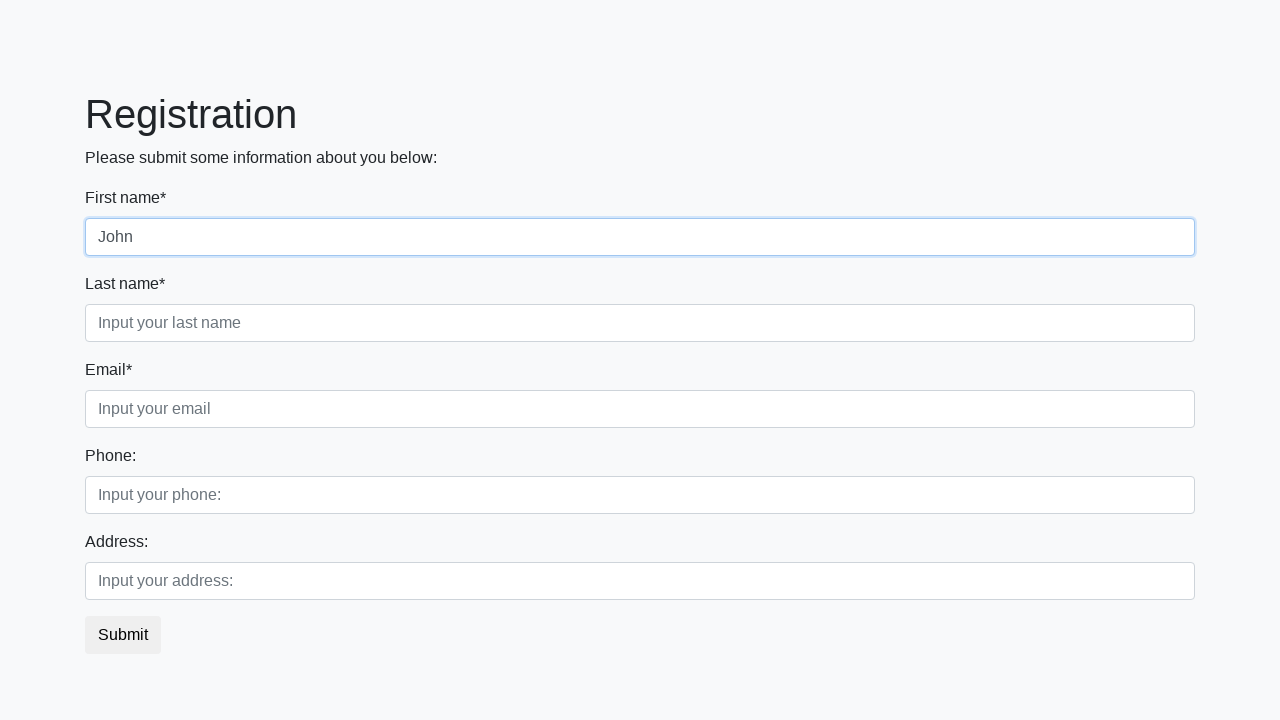

Filled last name field with 'Doe' on input[class='form-control second'][required]
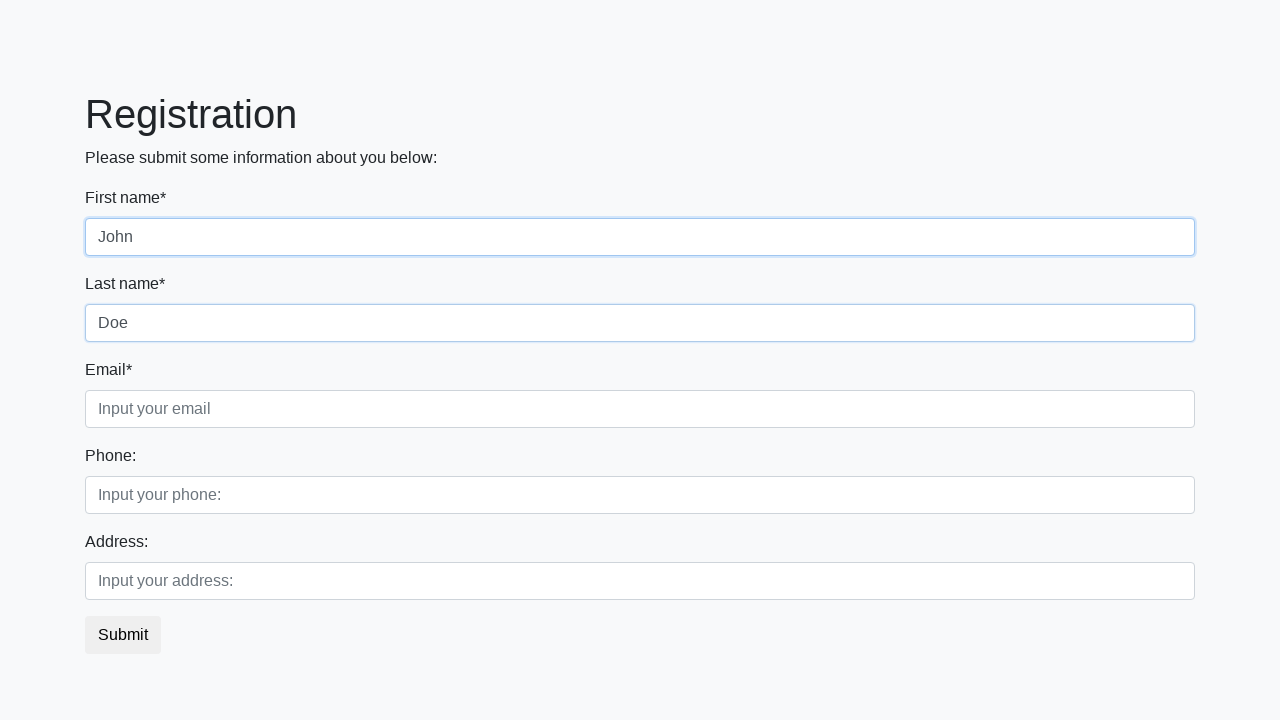

Filled email field with 'john.doe@example.com' on input[class='form-control third'][required]
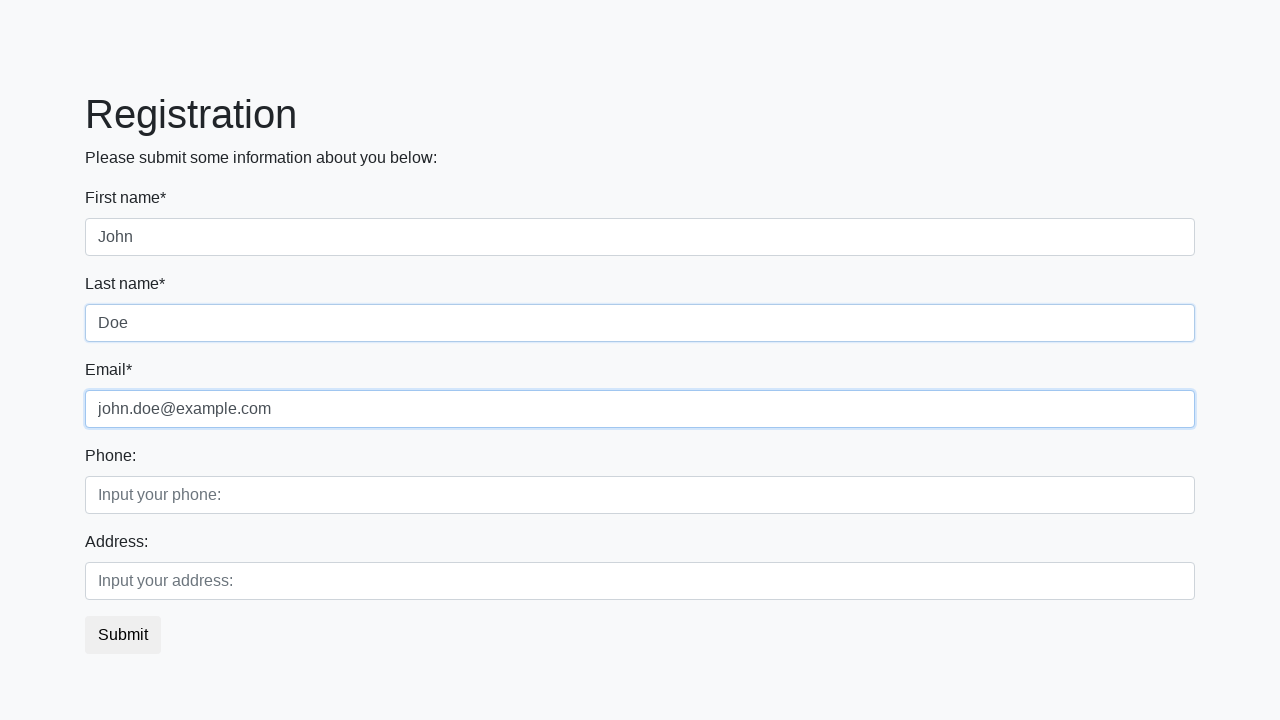

Clicked submit button to register at (123, 635) on button.btn
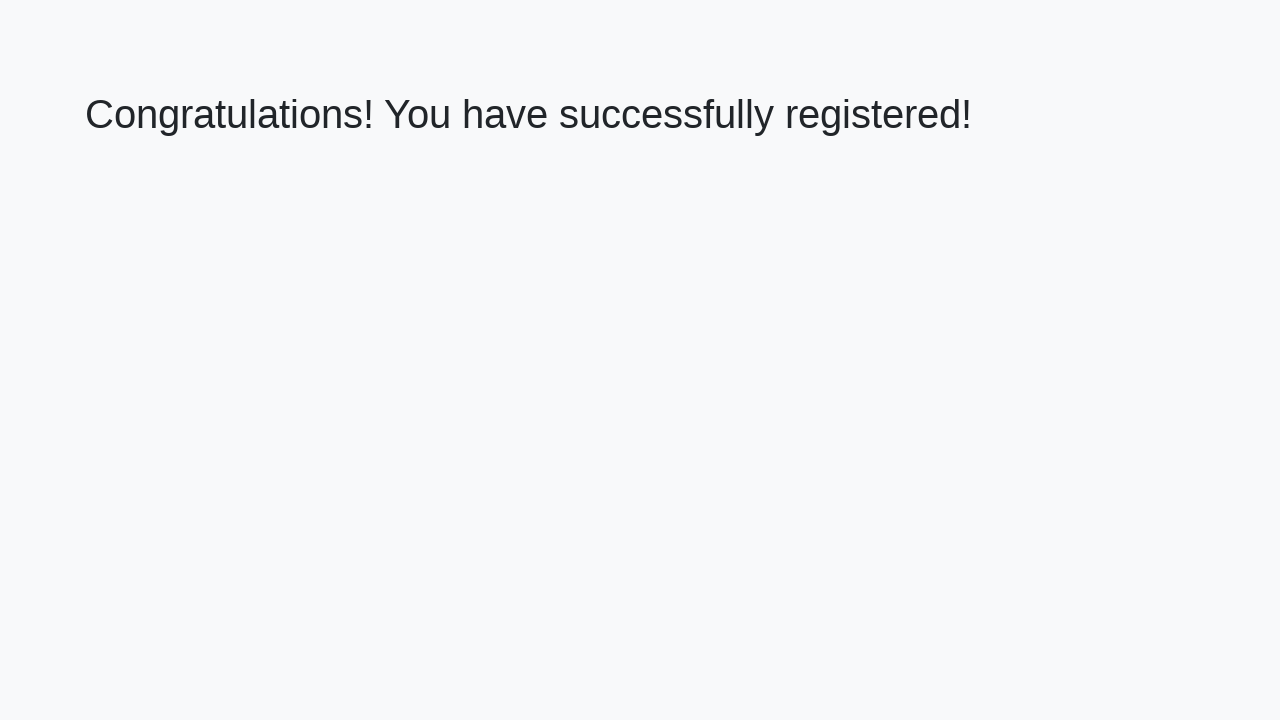

Success message appeared on page
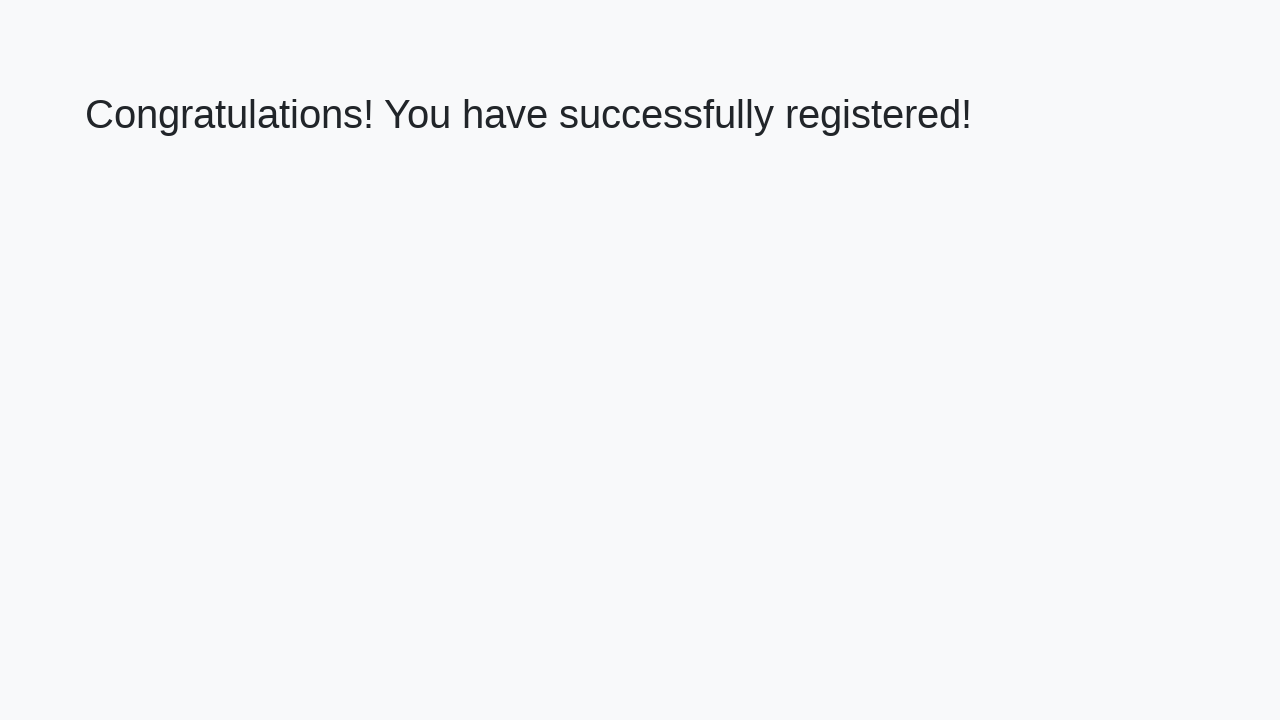

Retrieved success message text: 'Congratulations! You have successfully registered!'
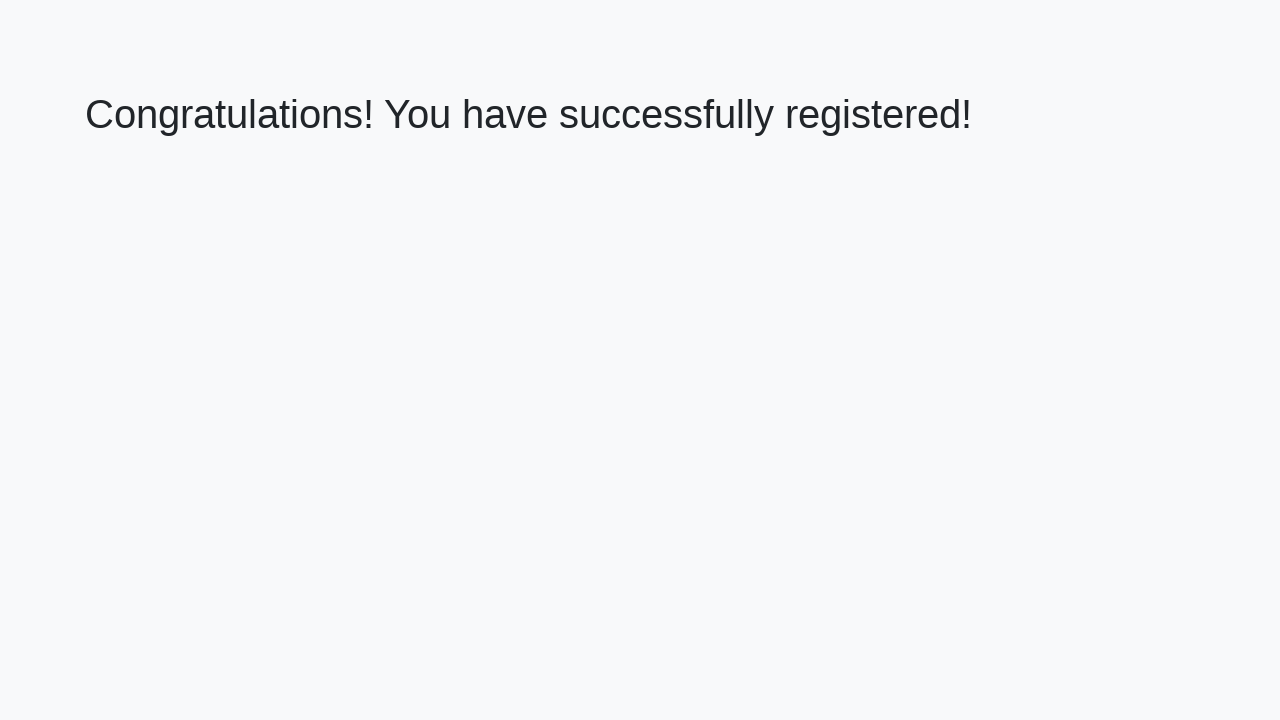

Verified successful registration message
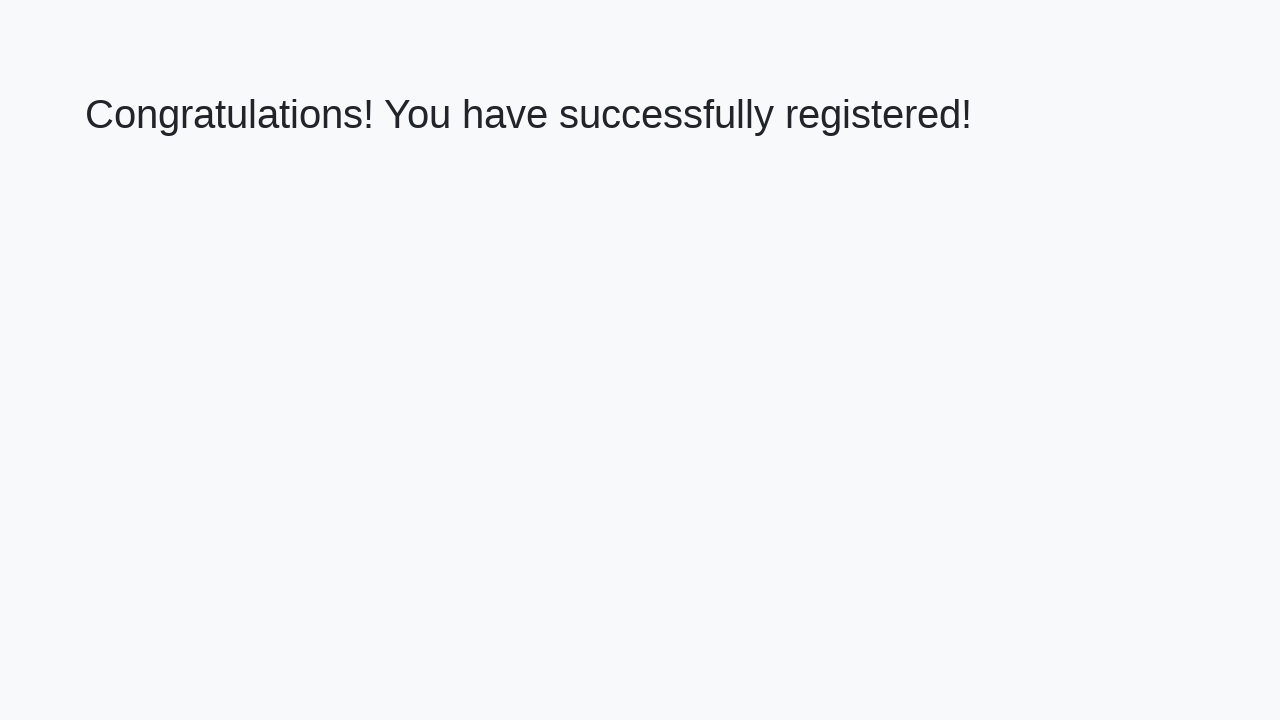

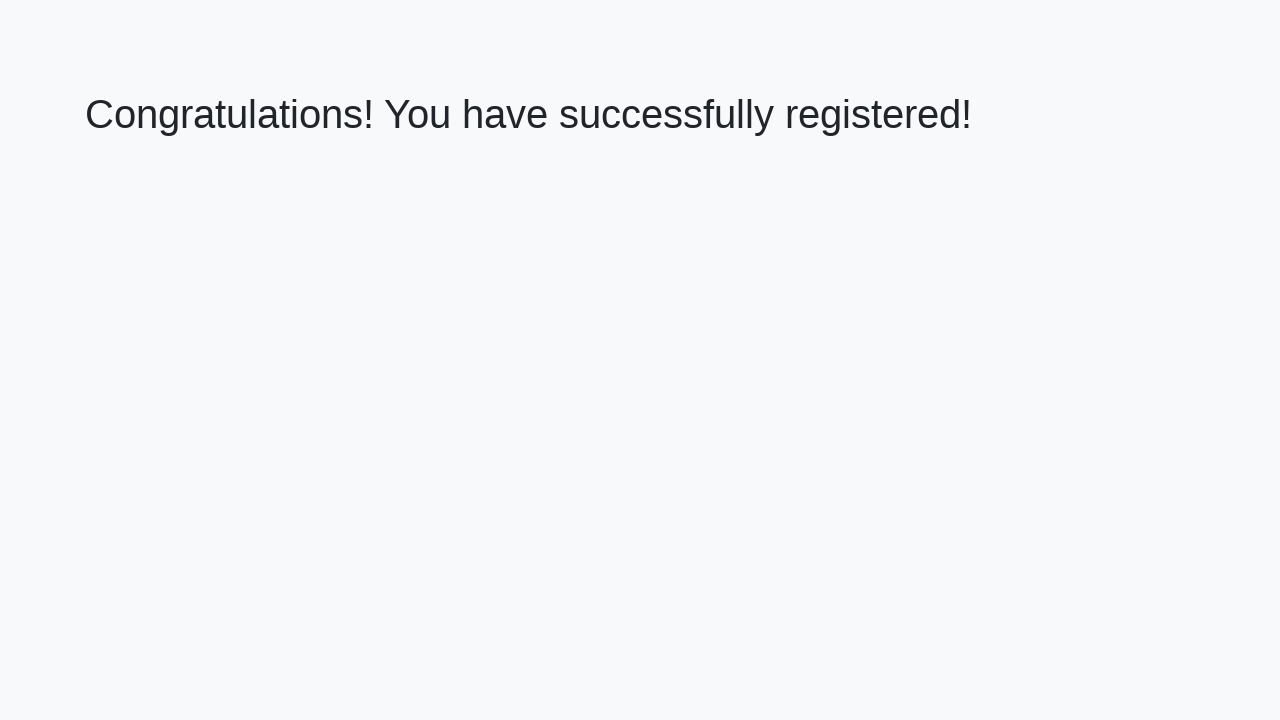